Tests A/B testing page by navigating to it and verifying that one of the A/B test variations is displayed, then manipulates cookies to test the opt-out behavior.

Starting URL: http://the-internet.herokuapp.com/

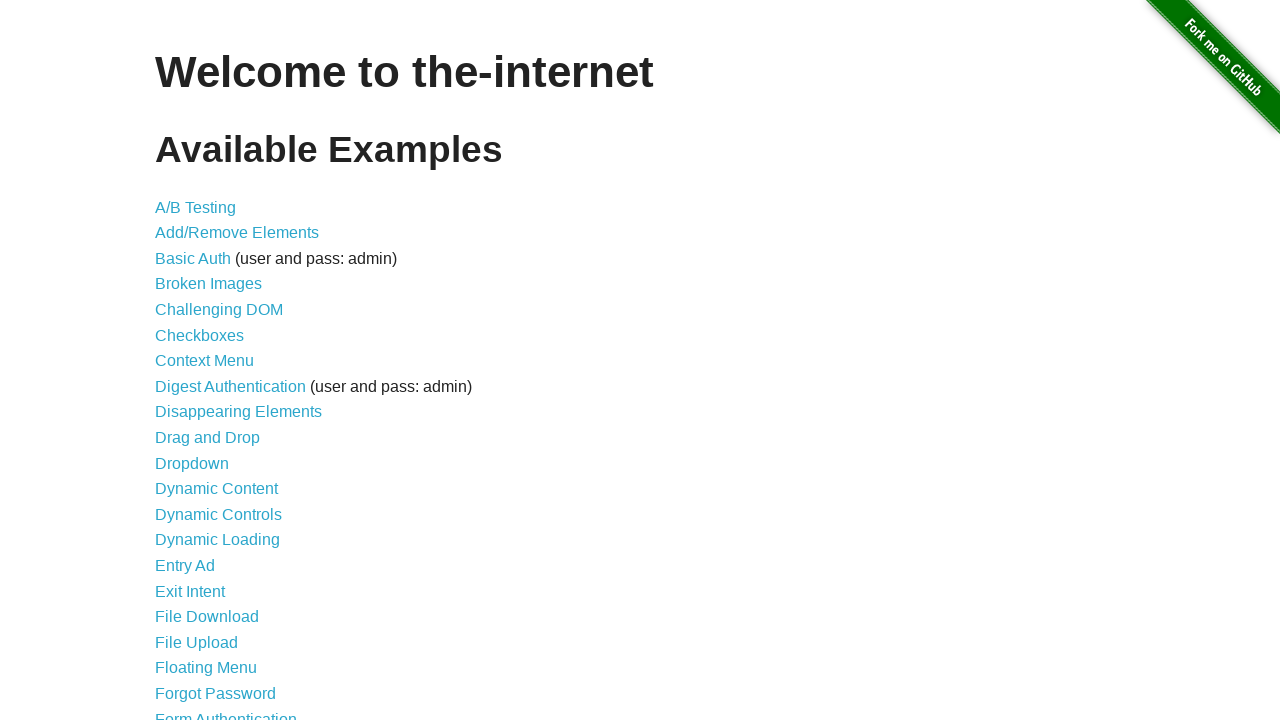

Clicked on A/B Testing link at (196, 207) on a[href='/abtest']
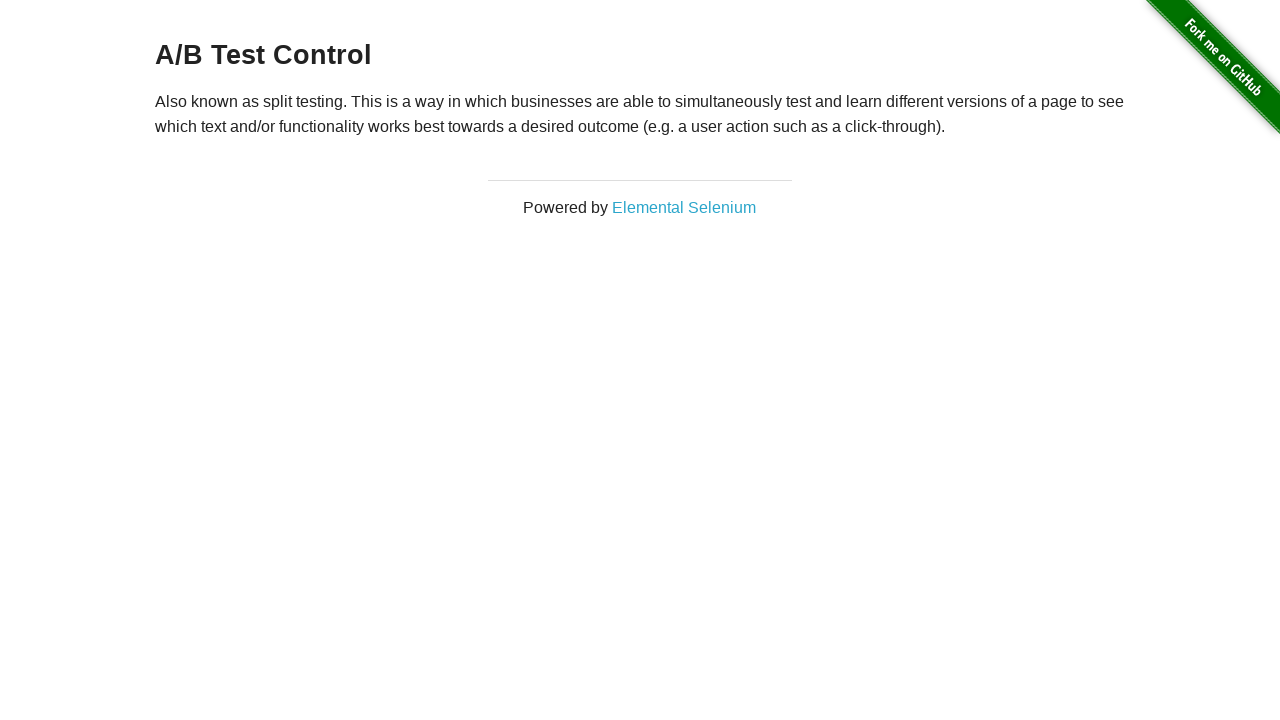

A/B Testing page loaded and h3 element appeared
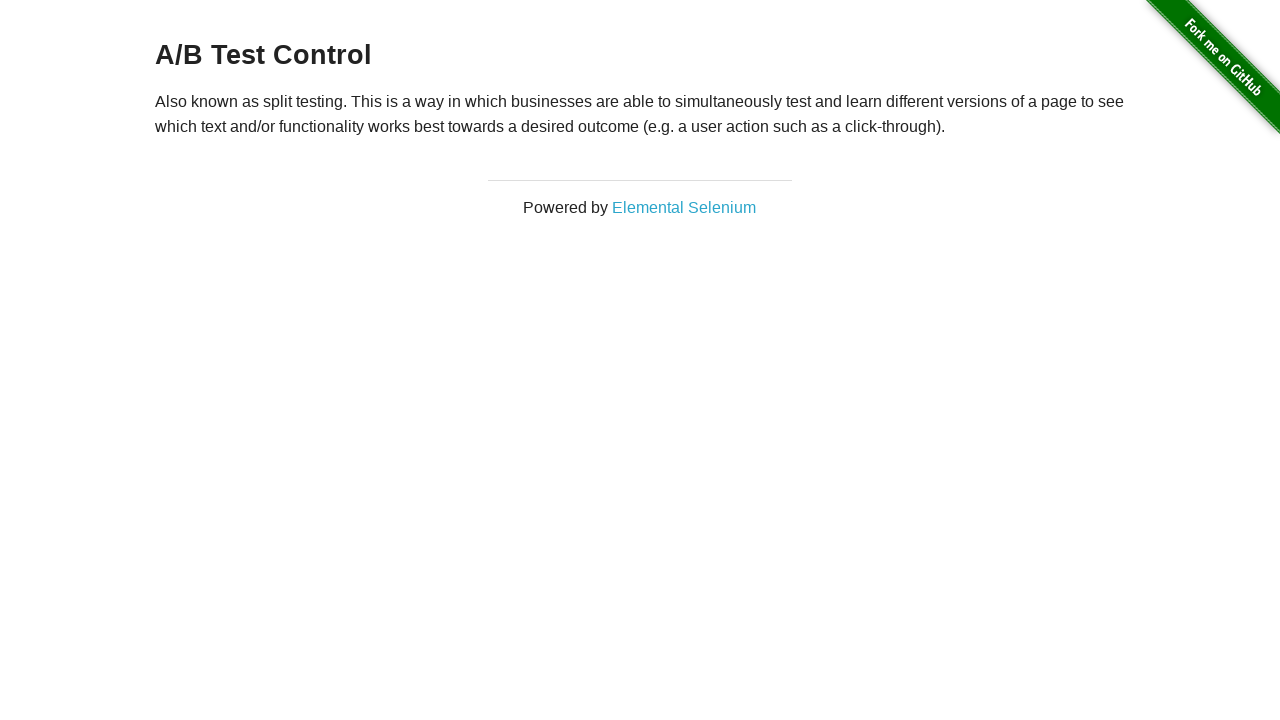

Retrieved page title text content
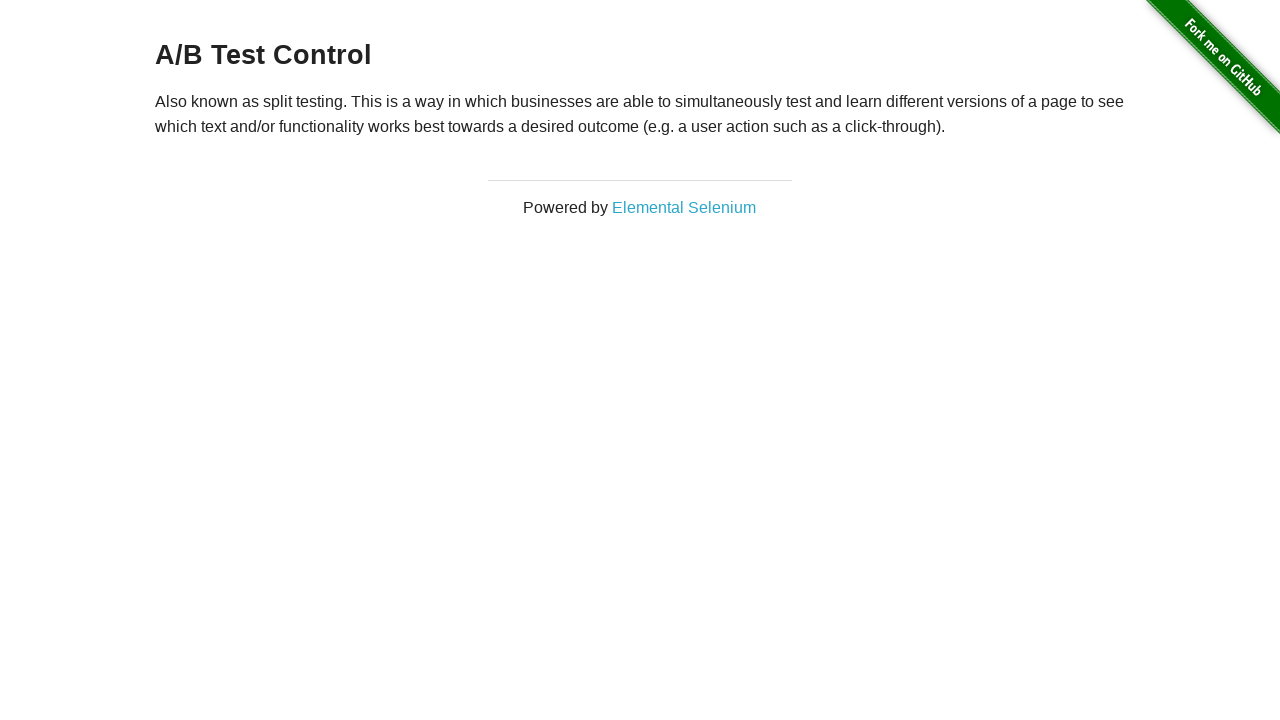

Verified page displays one of the A/B test variations: 'A/B Test Control'
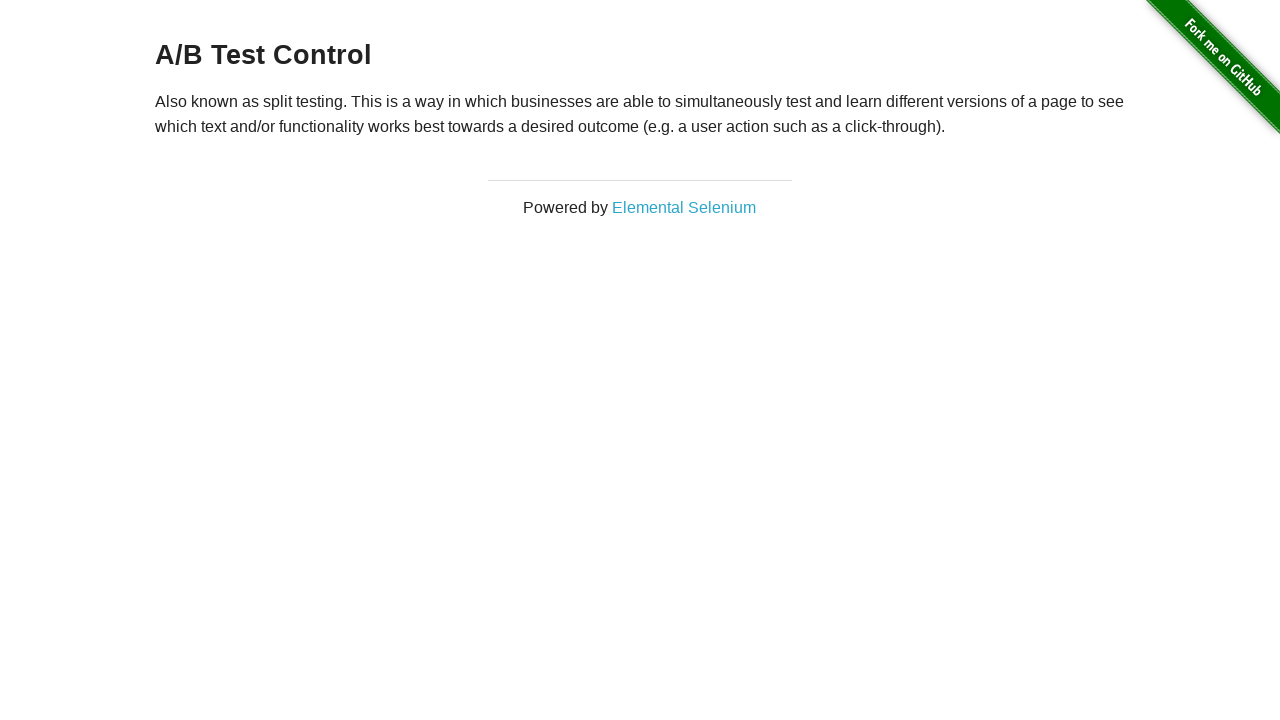

Cleared all cookies
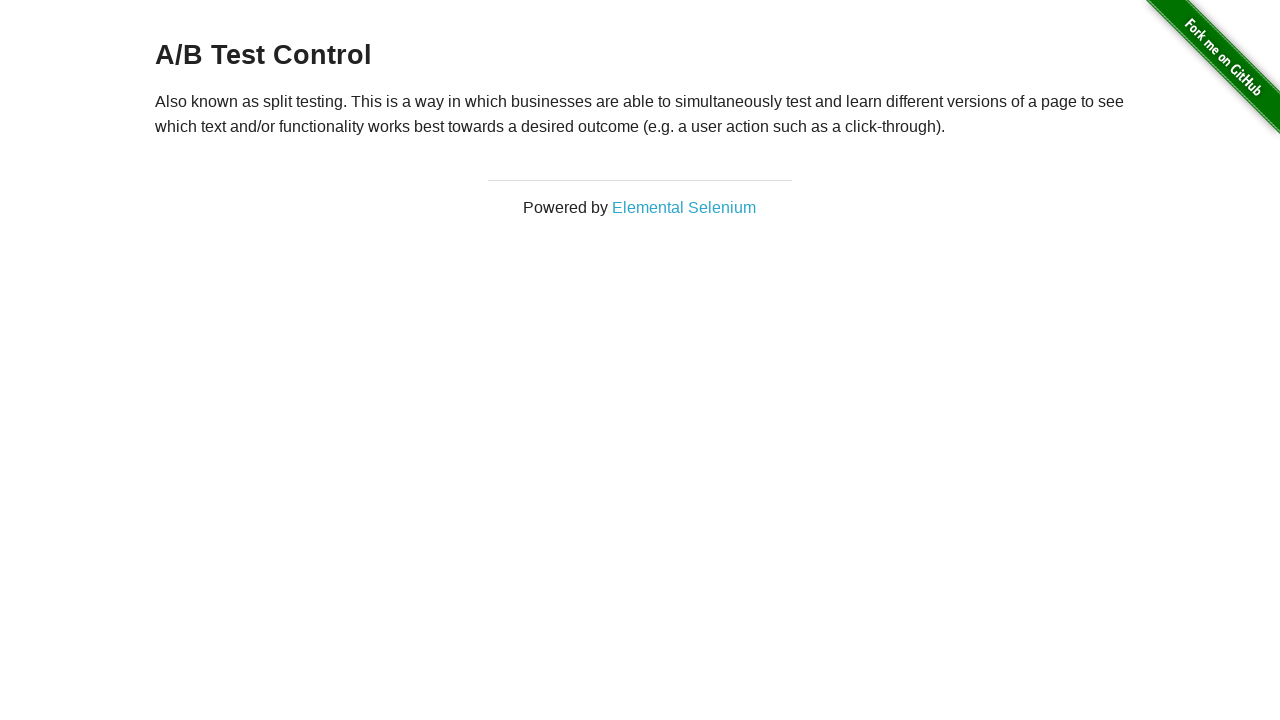

Reloaded the page after clearing cookies
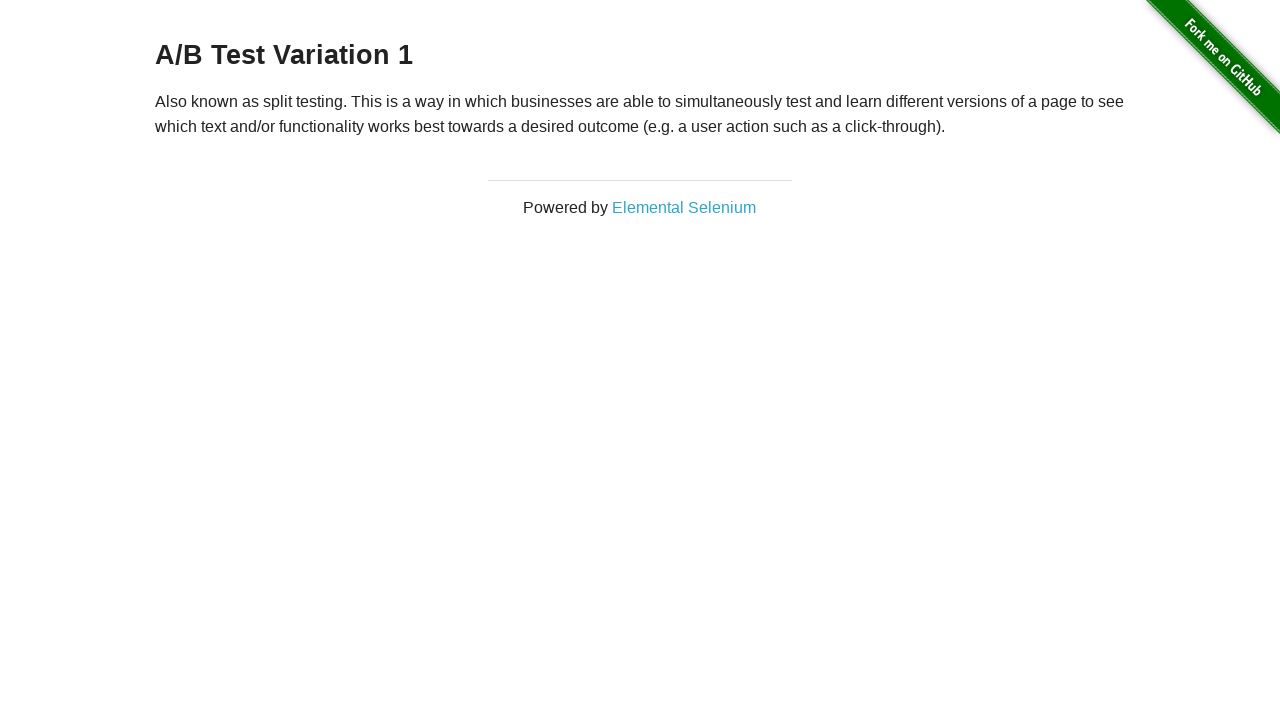

Page reloaded and h3 element appeared again
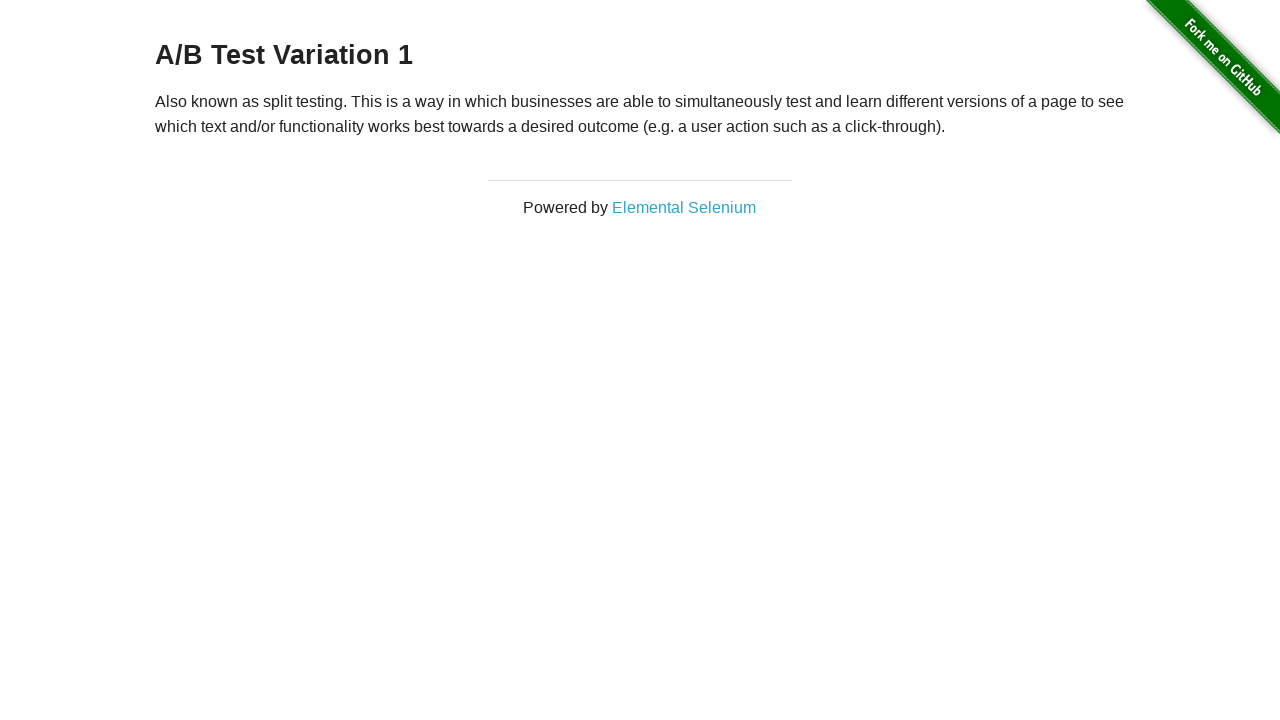

Retrieved page title text content after reload
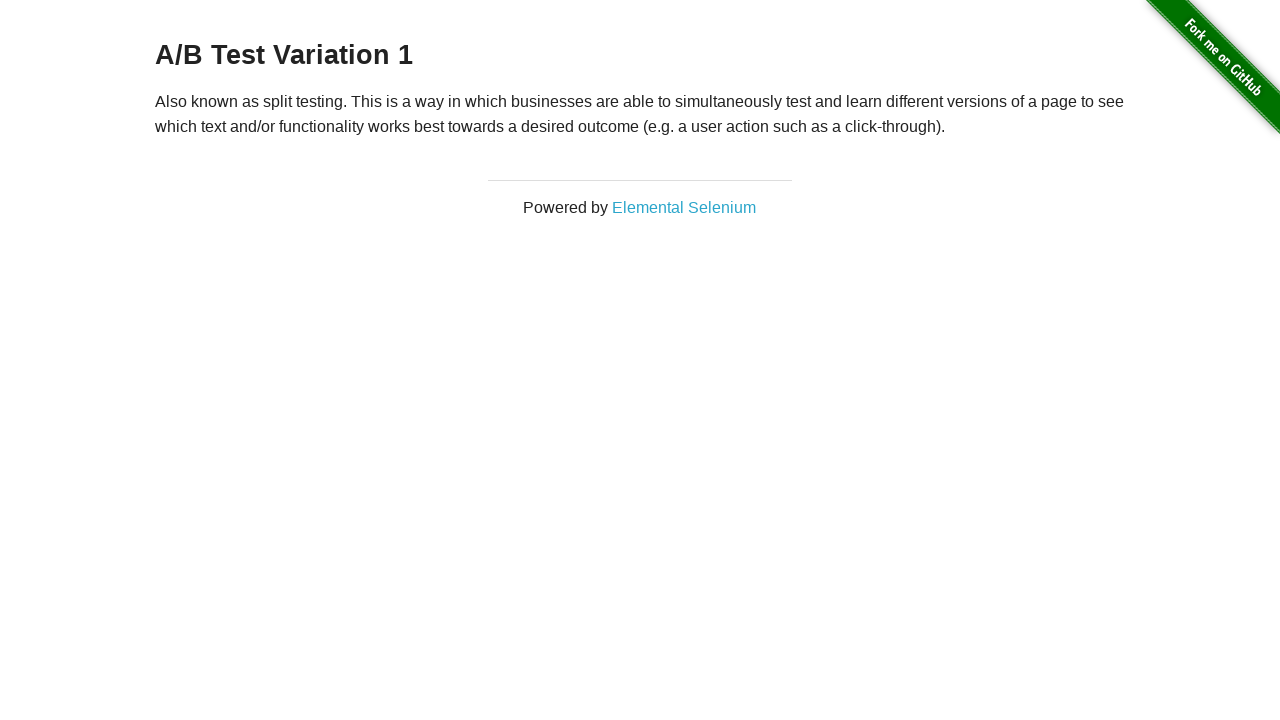

Verified page still displays A/B Test content after opt-out: 'A/B Test Variation 1'
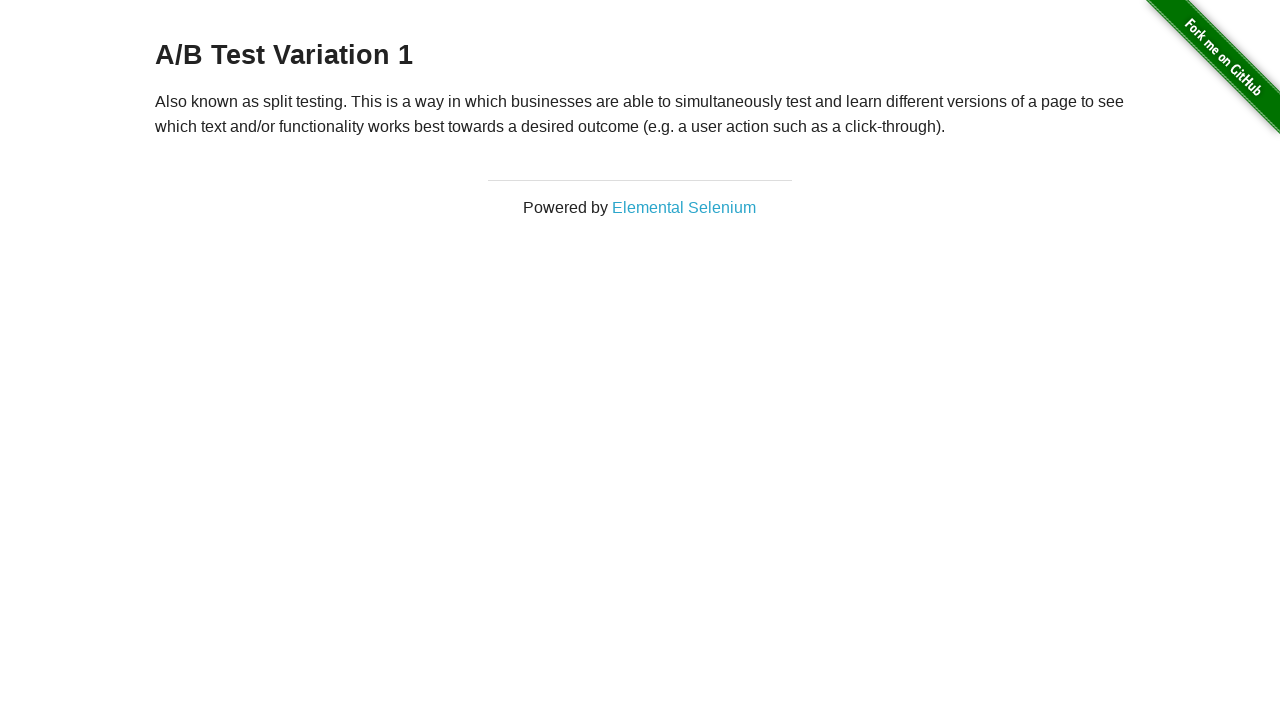

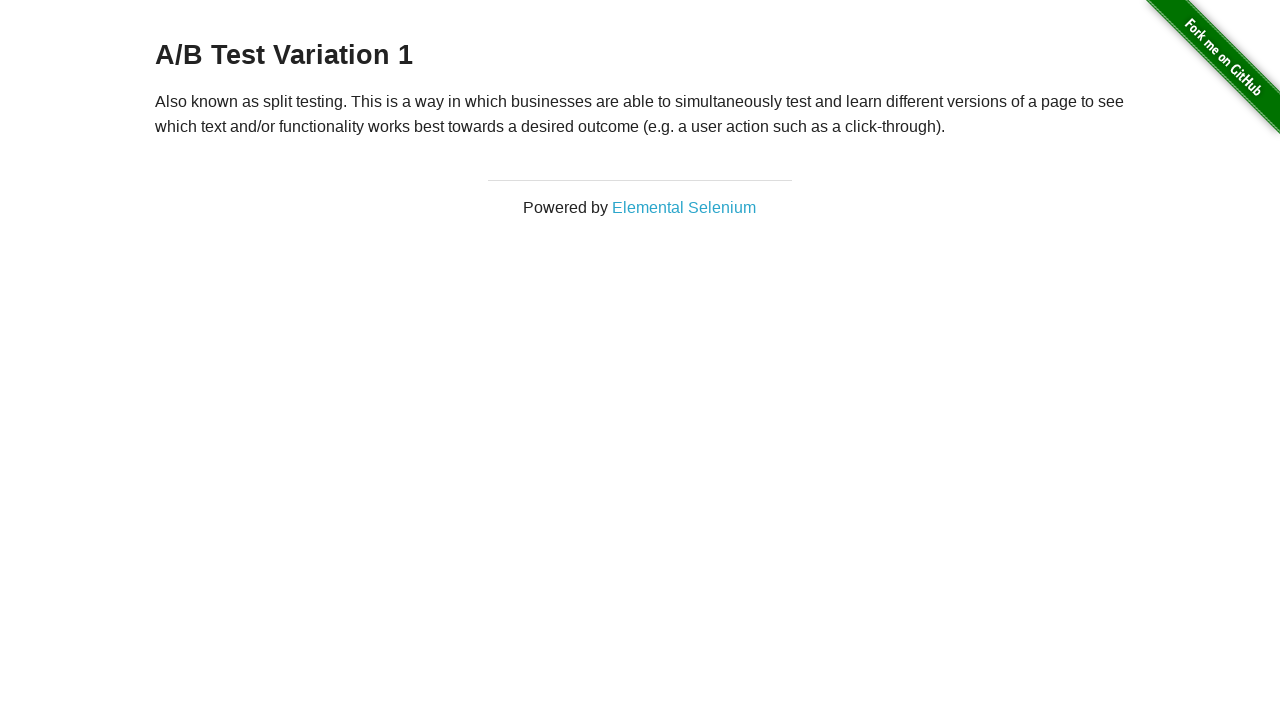